Tests form filling functionality on a practice automation site by entering name, email, phone, and address, then selecting a radio button and checkboxes

Starting URL: https://testautomationpractice.blogspot.com/

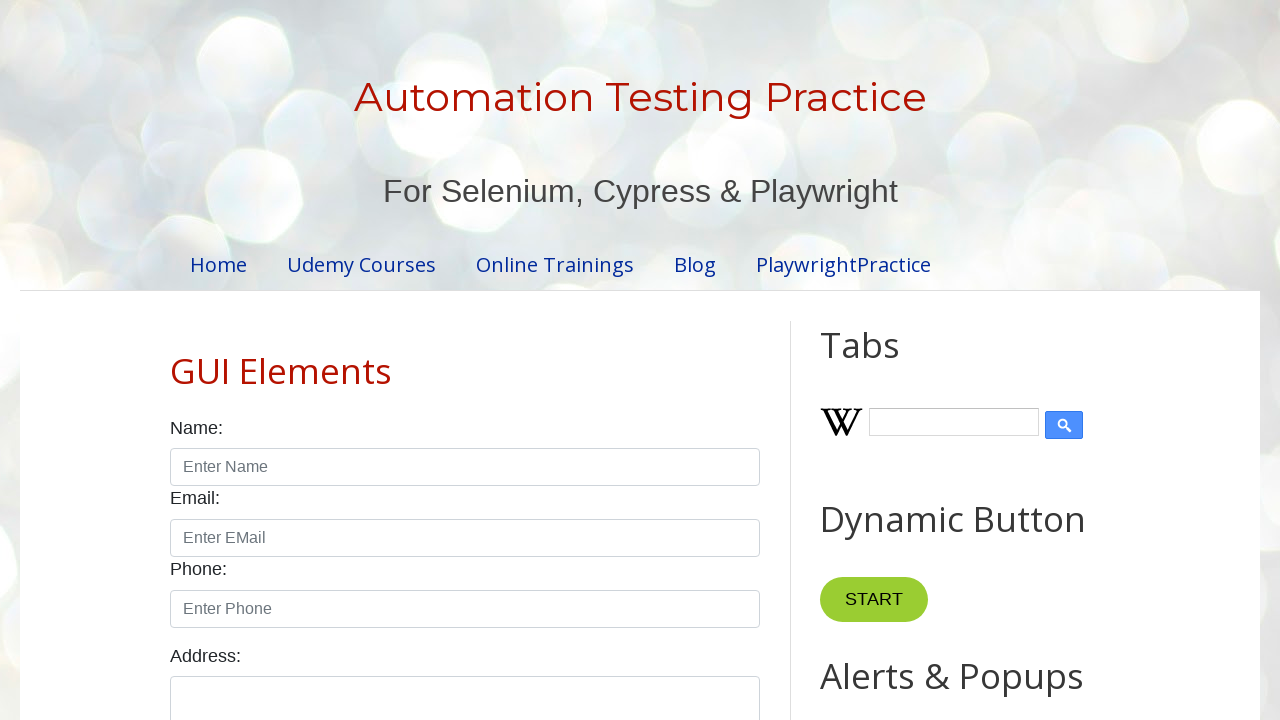

Filled name field with 'Raj' on #name
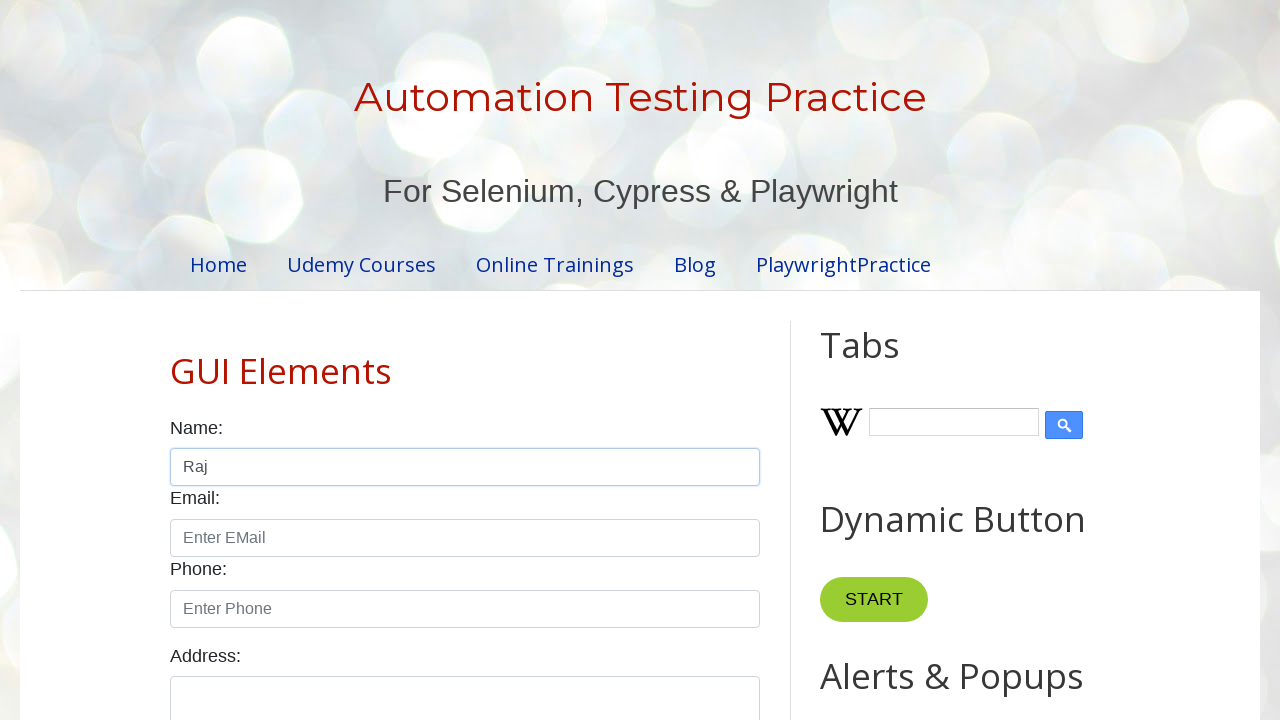

Filled email field with 'raj123@gmail.com' on #email
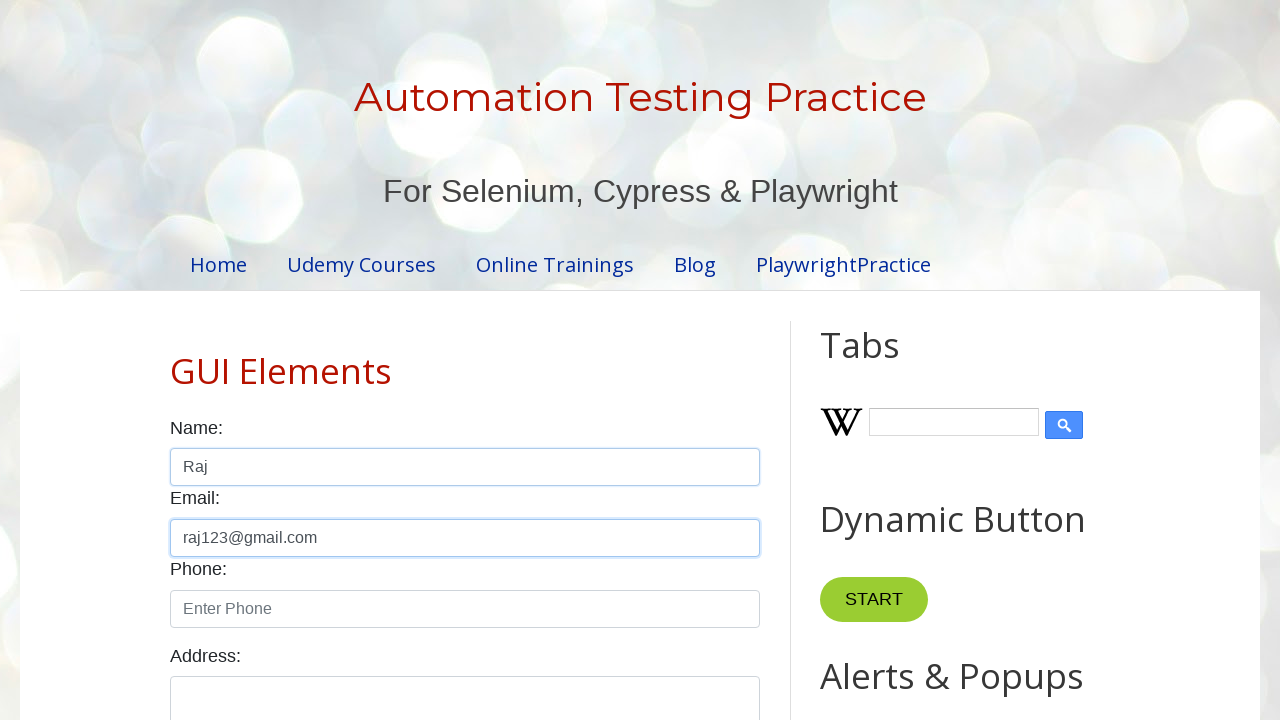

Filled phone field with '9513579874' on #phone
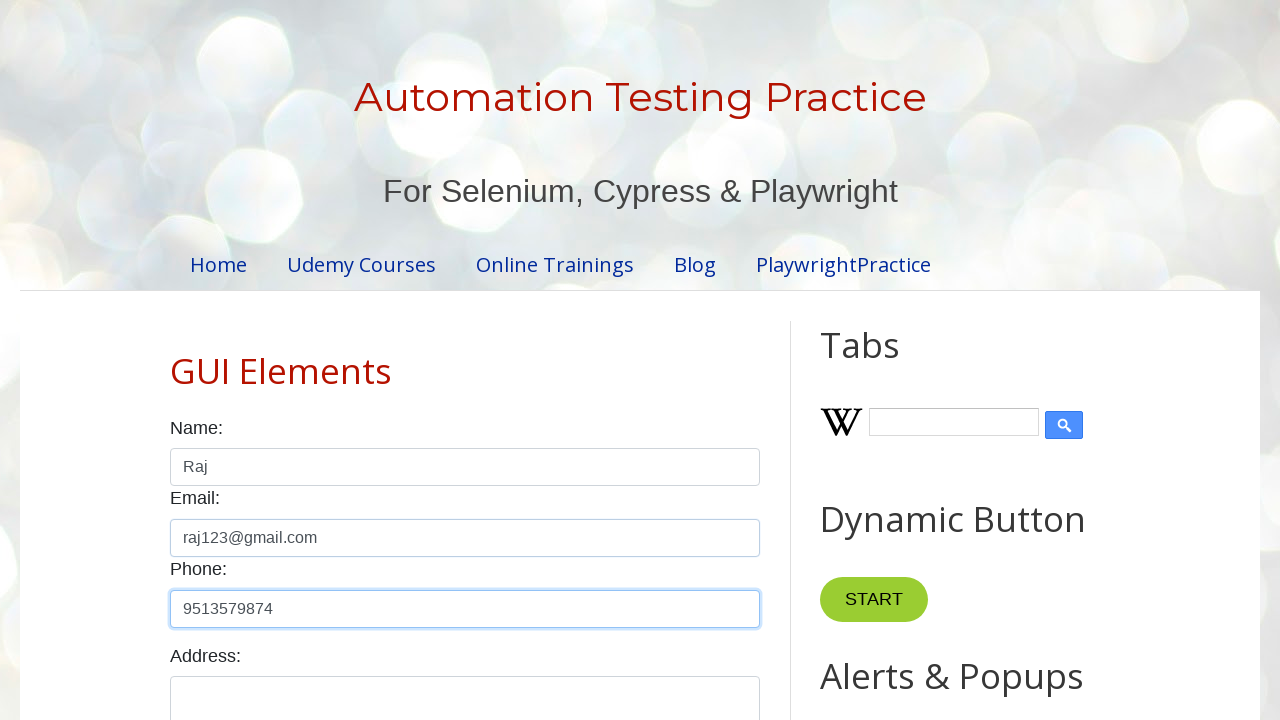

Filled address field with '234/fjkhgdfkjer' on #textarea
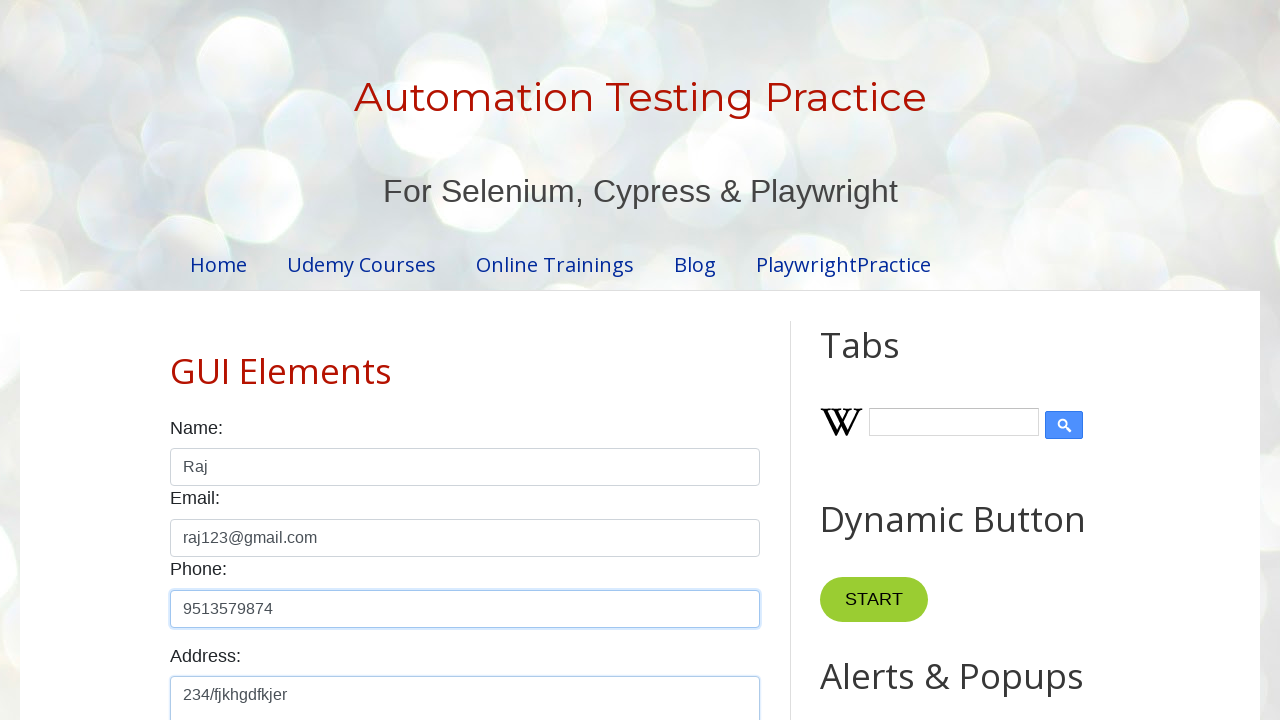

Clicked male radio button at (176, 360) on #male
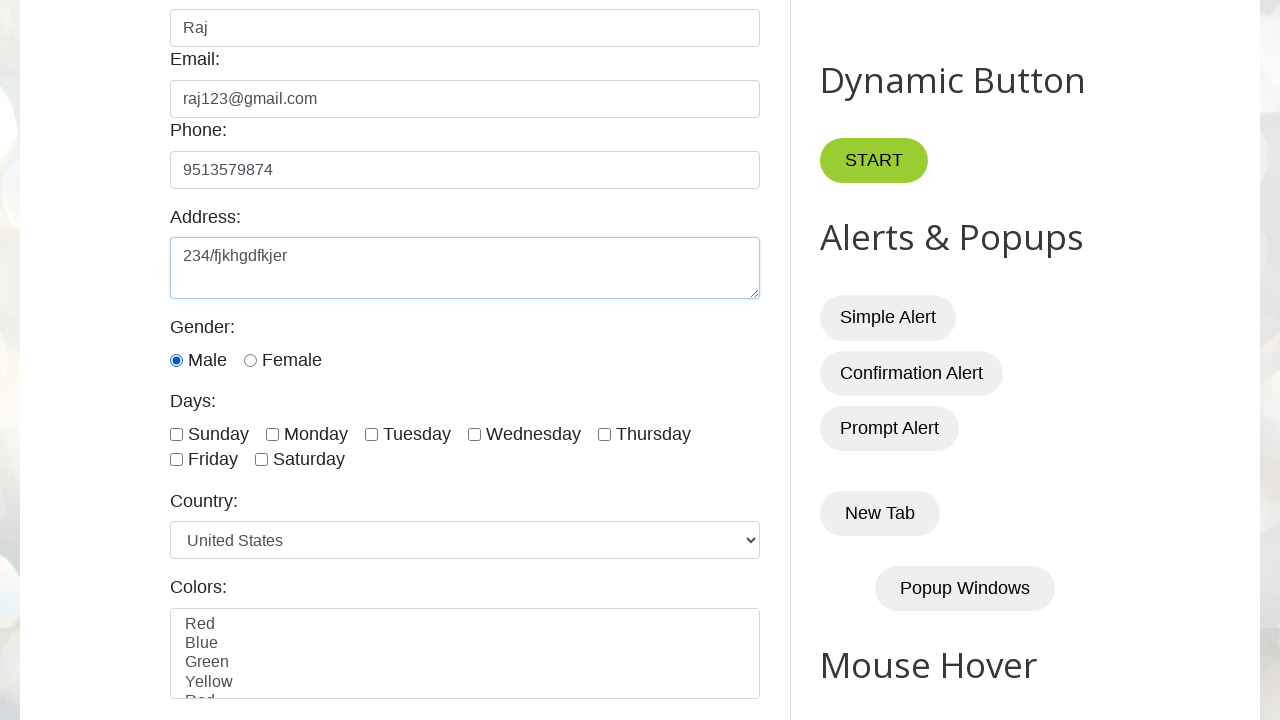

Selected Monday checkbox at (272, 434) on #monday
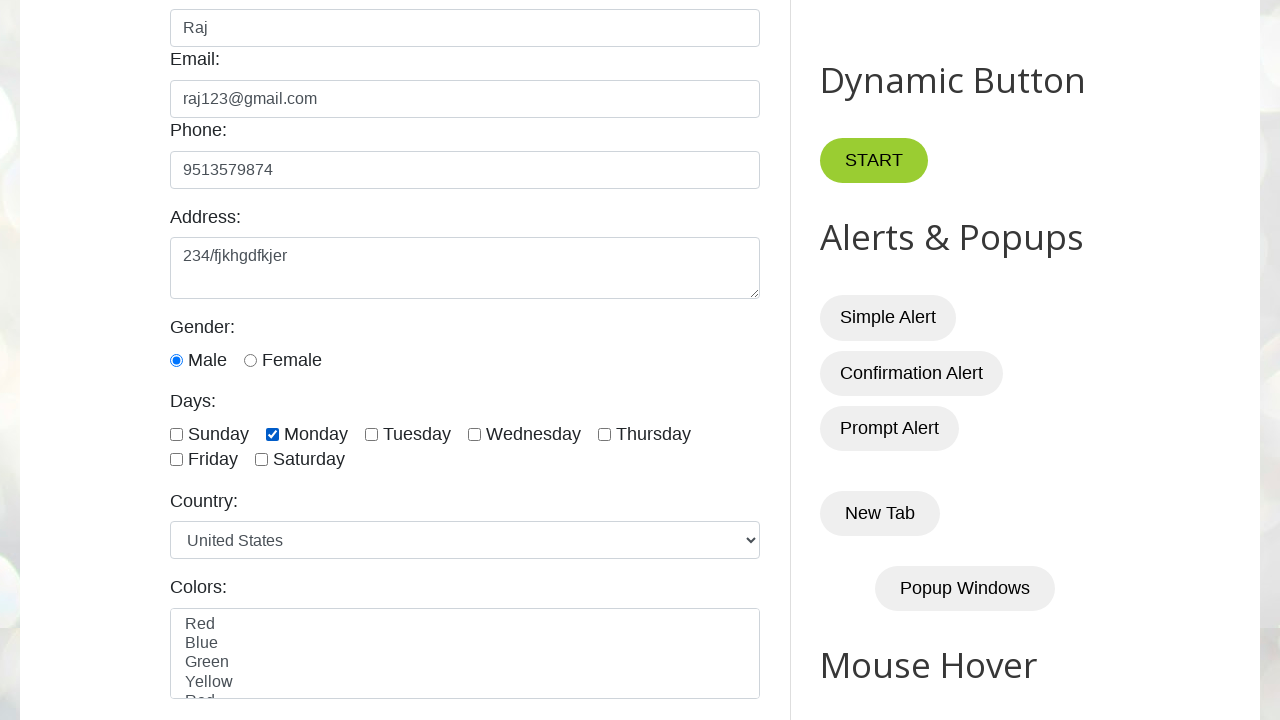

Selected Tuesday checkbox at (372, 434) on #tuesday
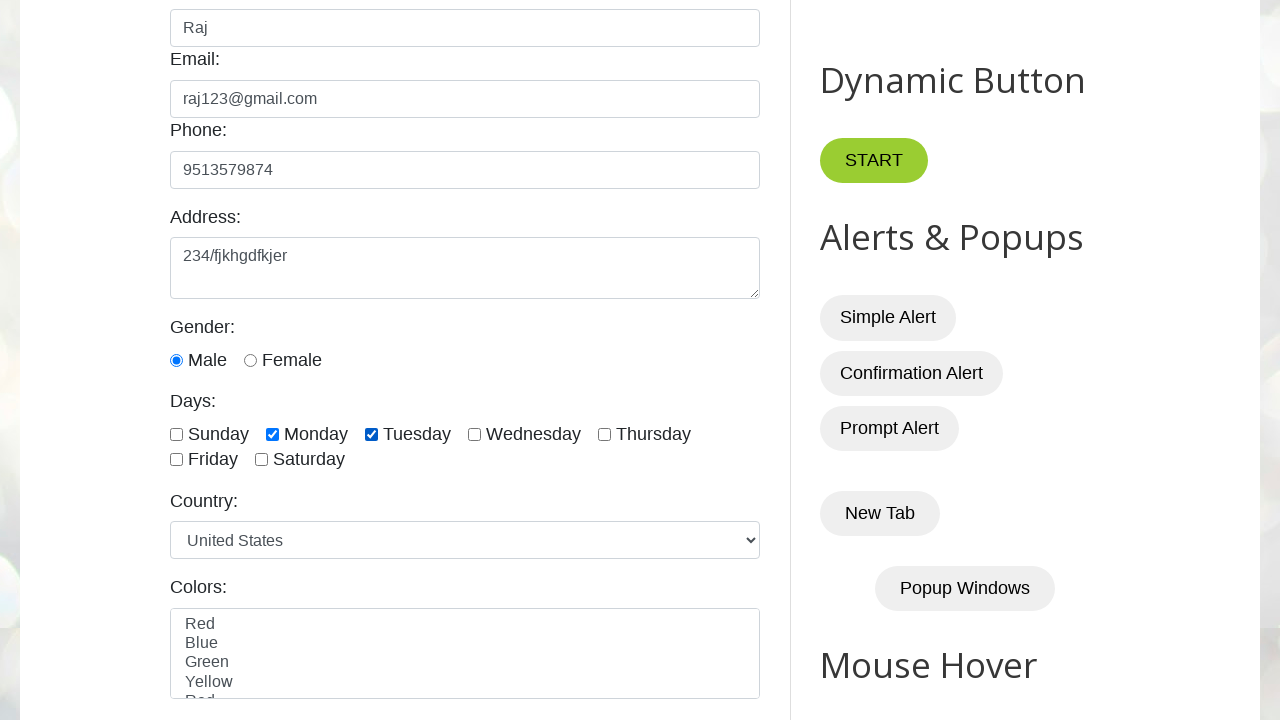

Verified male radio button is selected
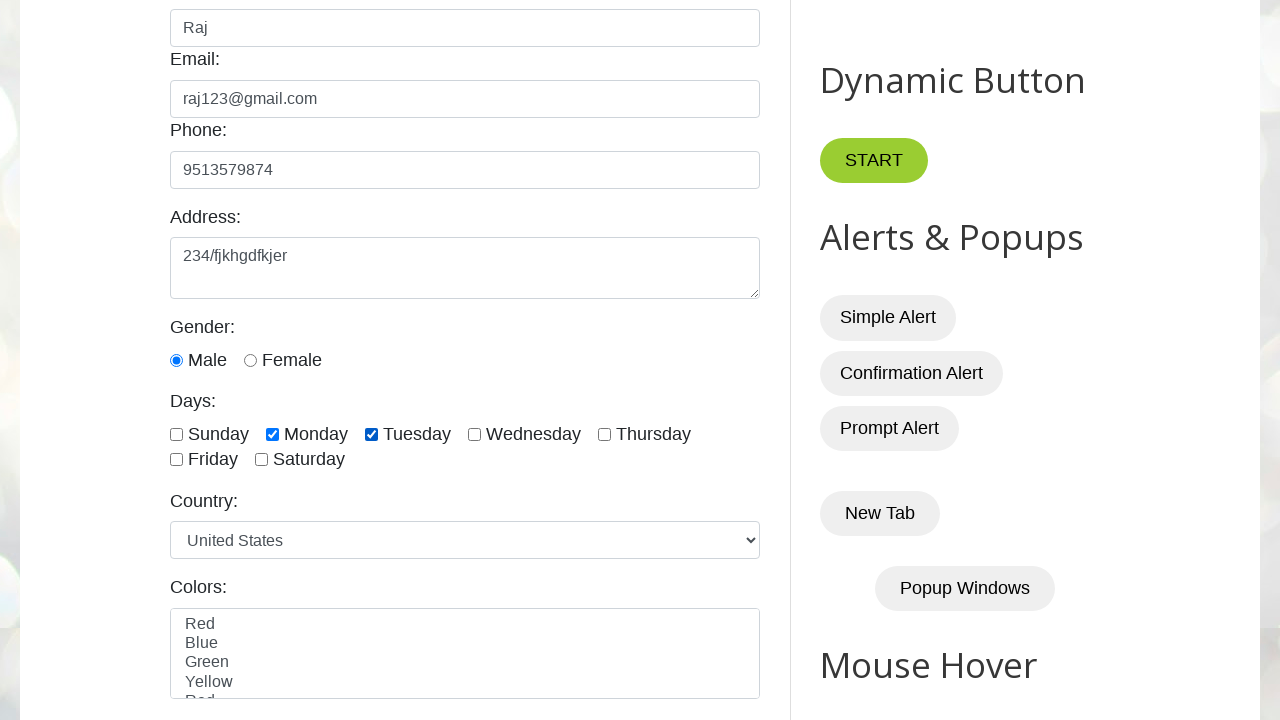

Selected Wednesday checkbox at (474, 434) on #wednesday
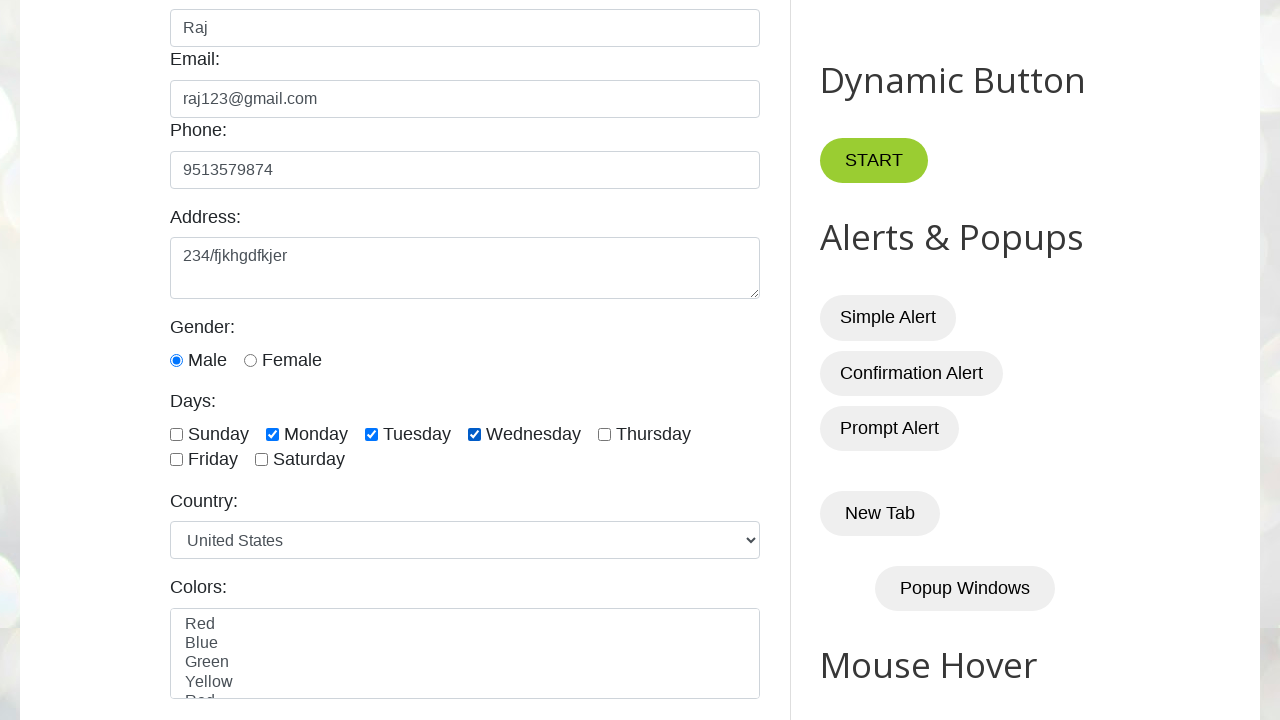

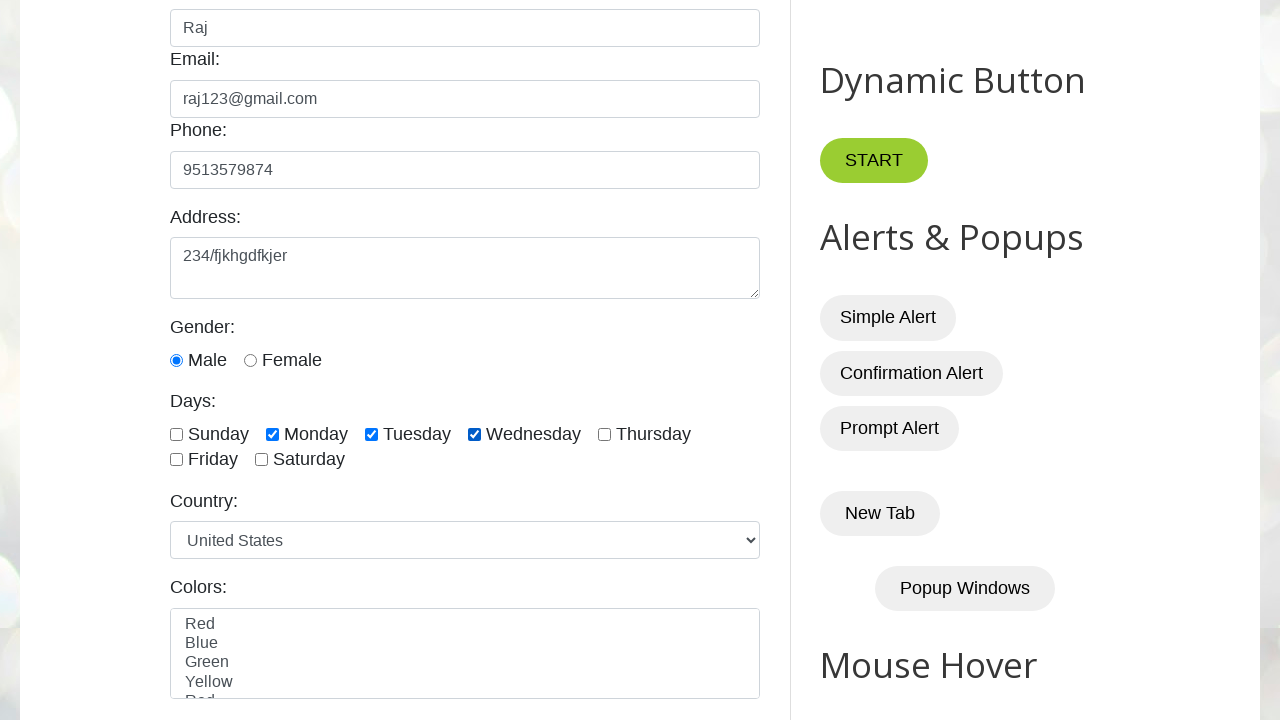